Tests browser alert handling by clicking a confirm button and dismissing the resulting alert dialog

Starting URL: https://demoqa.com/alerts

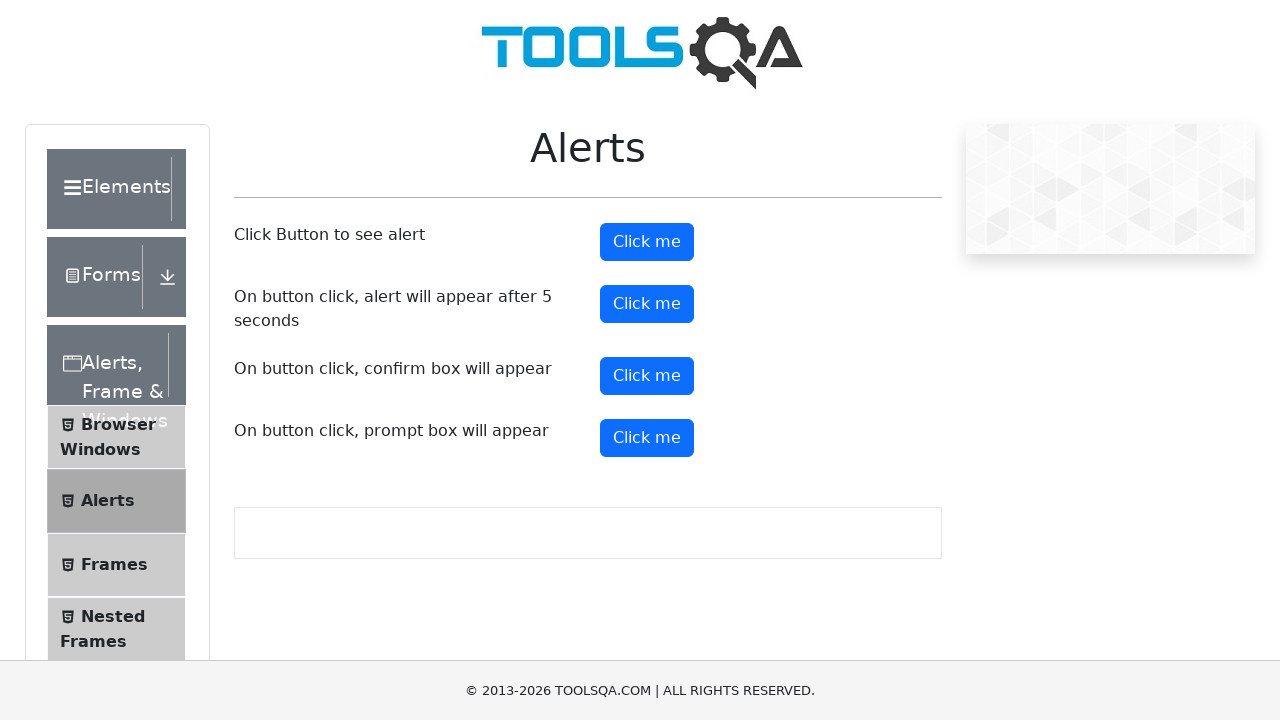

Clicked the confirm button to trigger an alert dialog at (647, 376) on xpath=//*[@id='confirmButton']
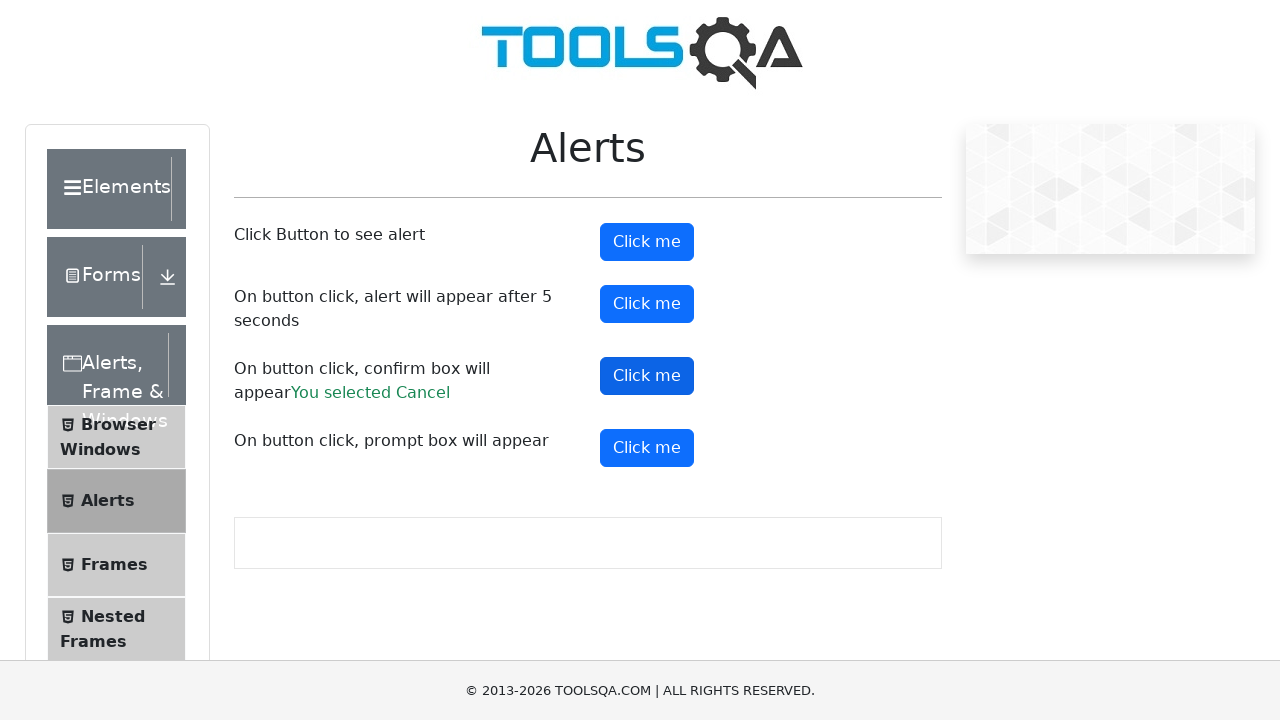

Registered dialog handler to dismiss any alert dialogs
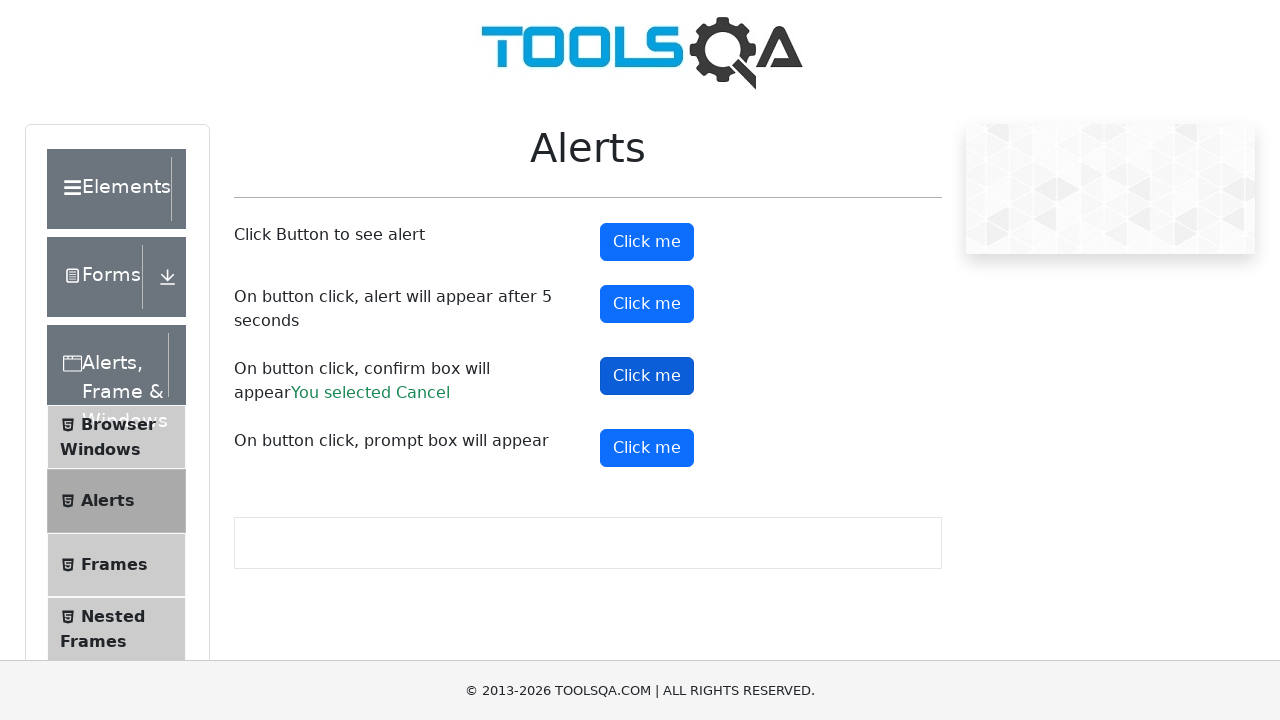

Evaluated JavaScript to trigger any pending dialogs
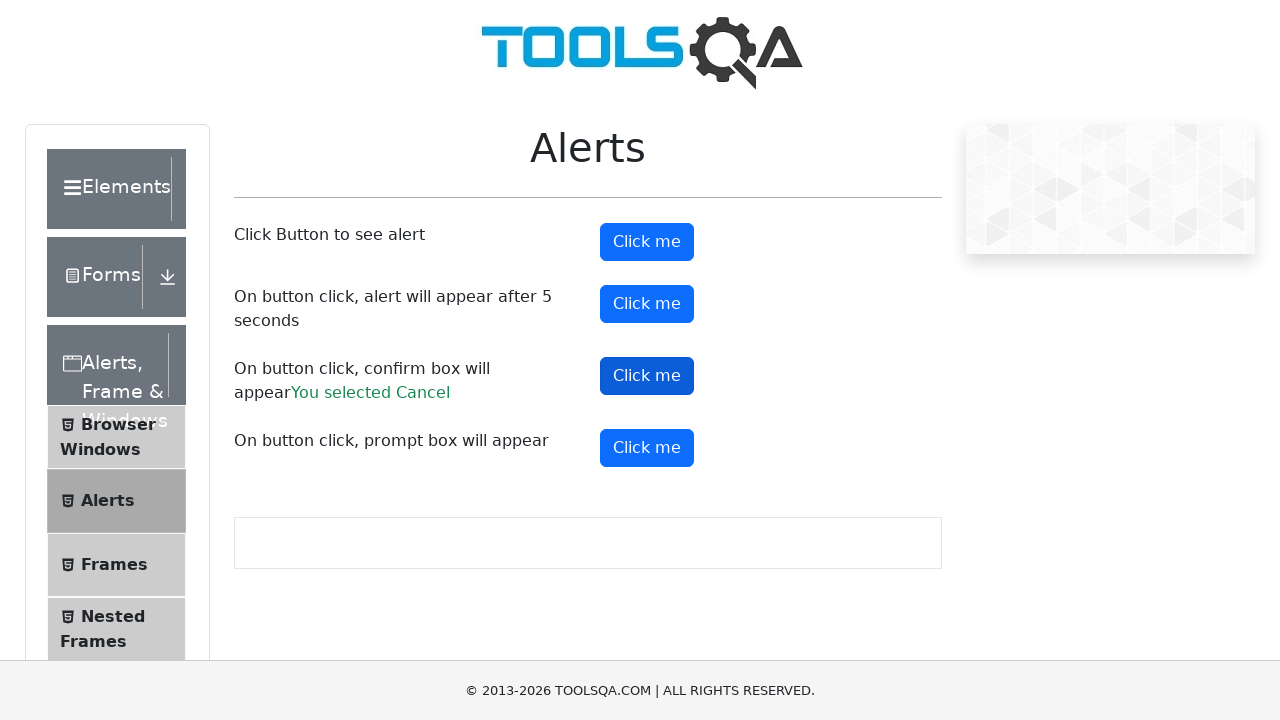

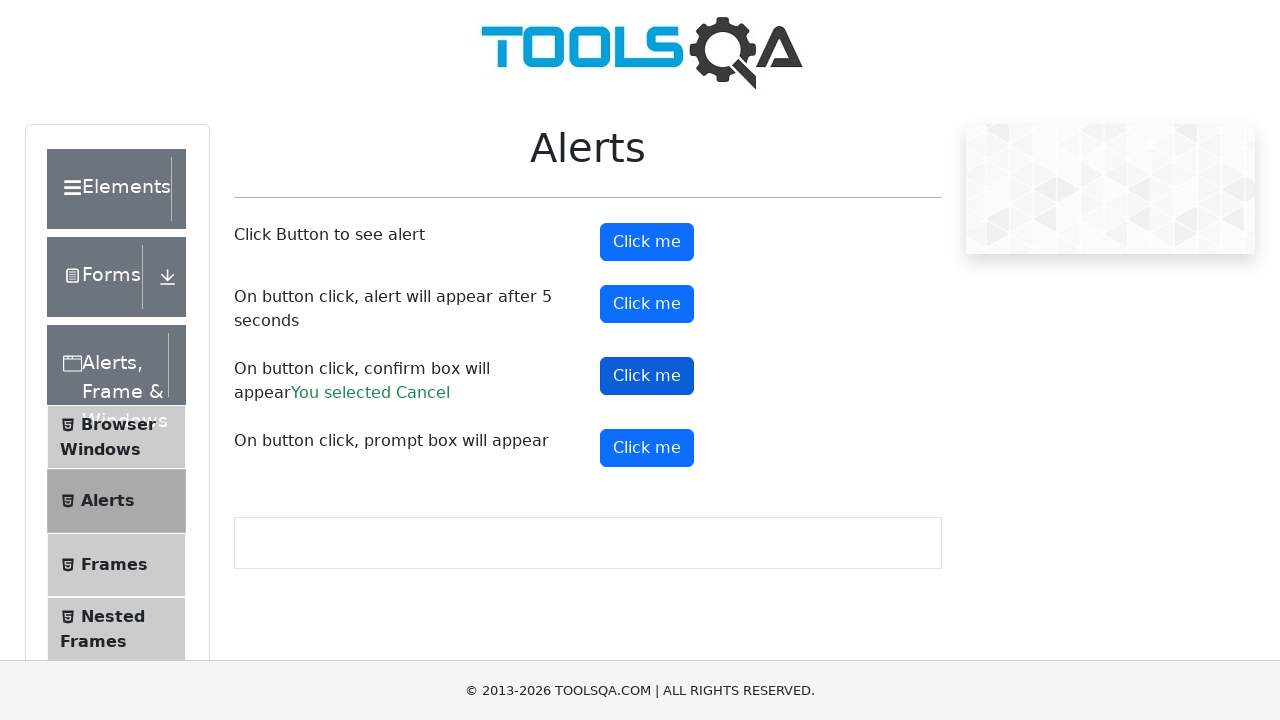